Navigates to the stats.gallery transaction page for a NEAR account and waits for the page content to load, verifying that links are present on the page.

Starting URL: https://stats.gallery/mainnet/1999.near/transactions?t=all

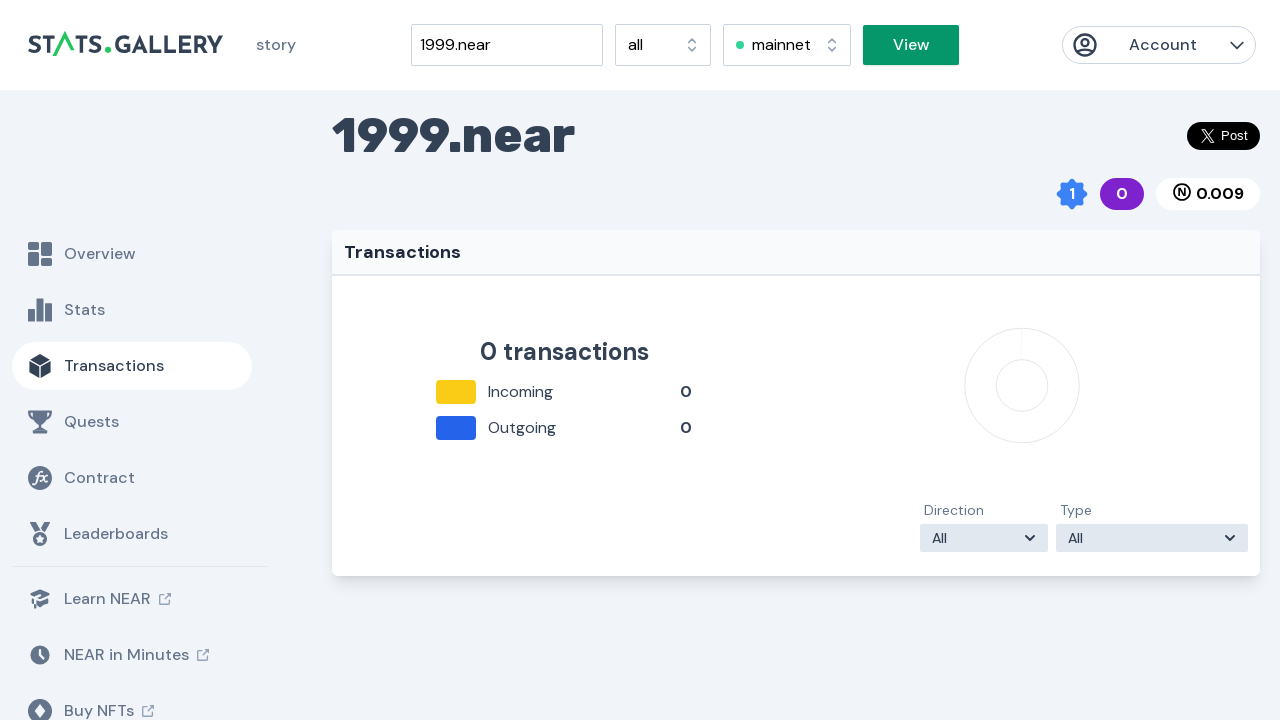

Navigated to stats.gallery transaction page for account 1999.near
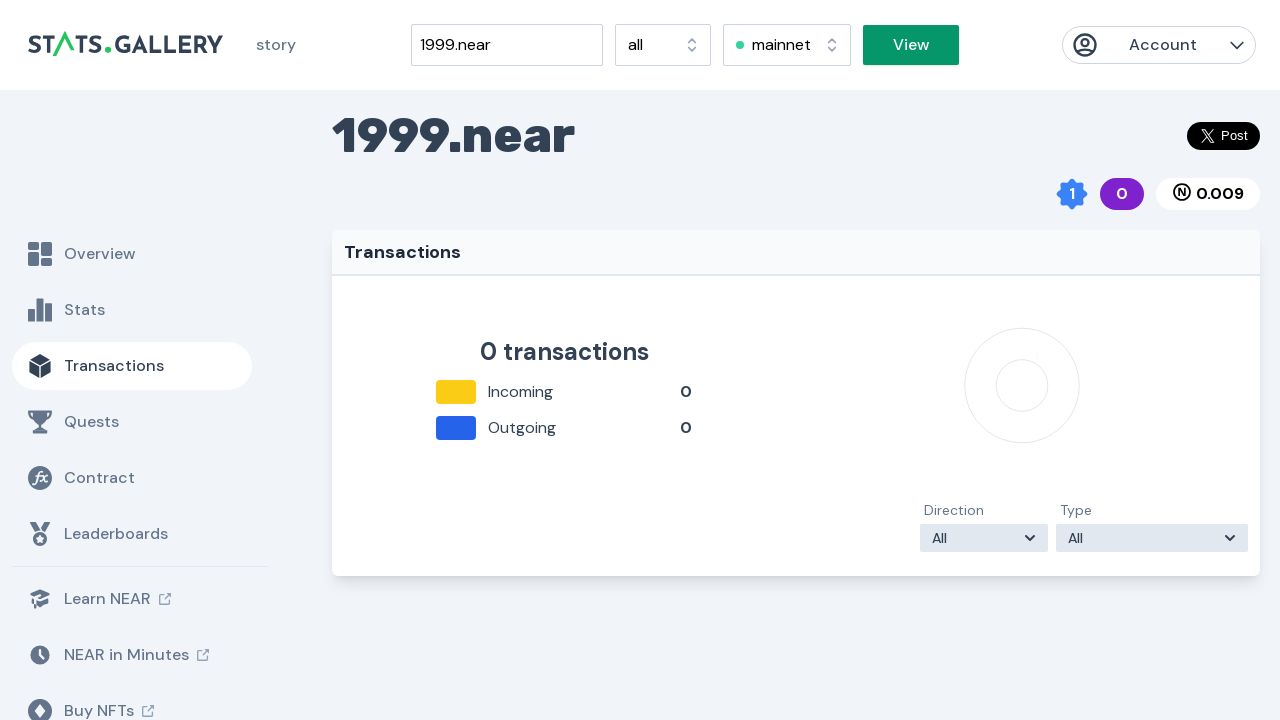

Page reached networkidle load state
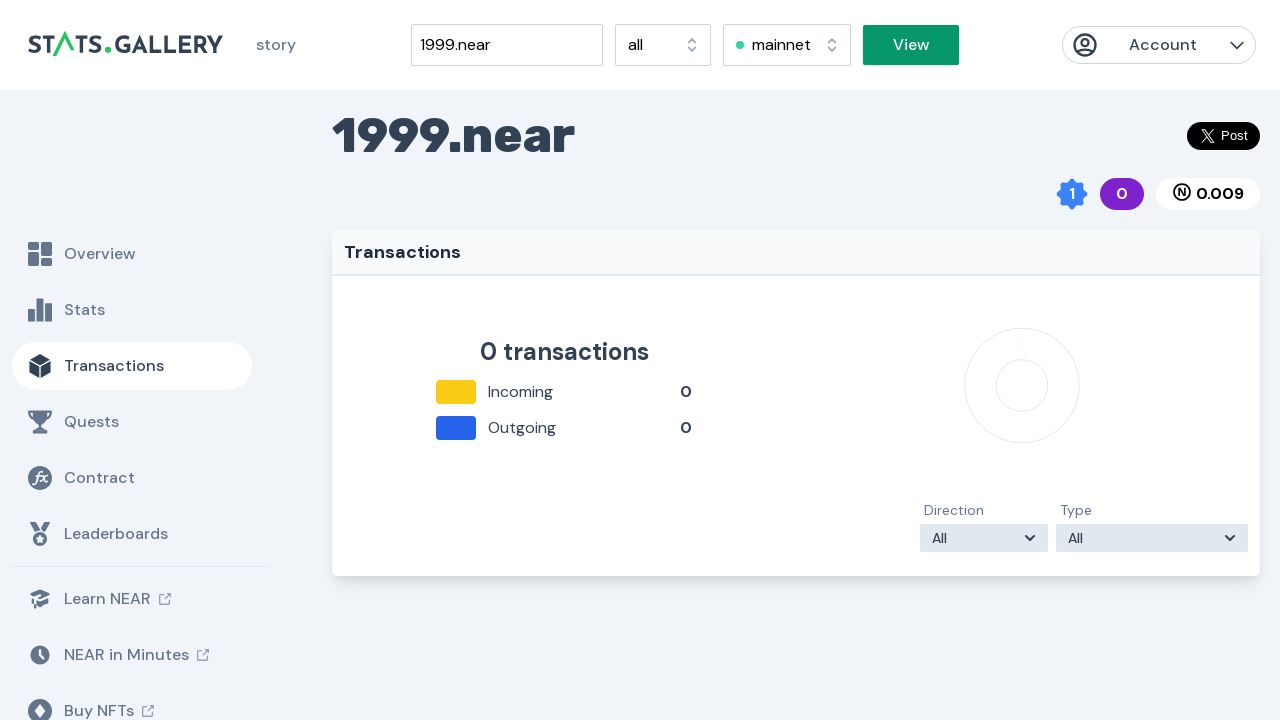

Verified that links are present on the page
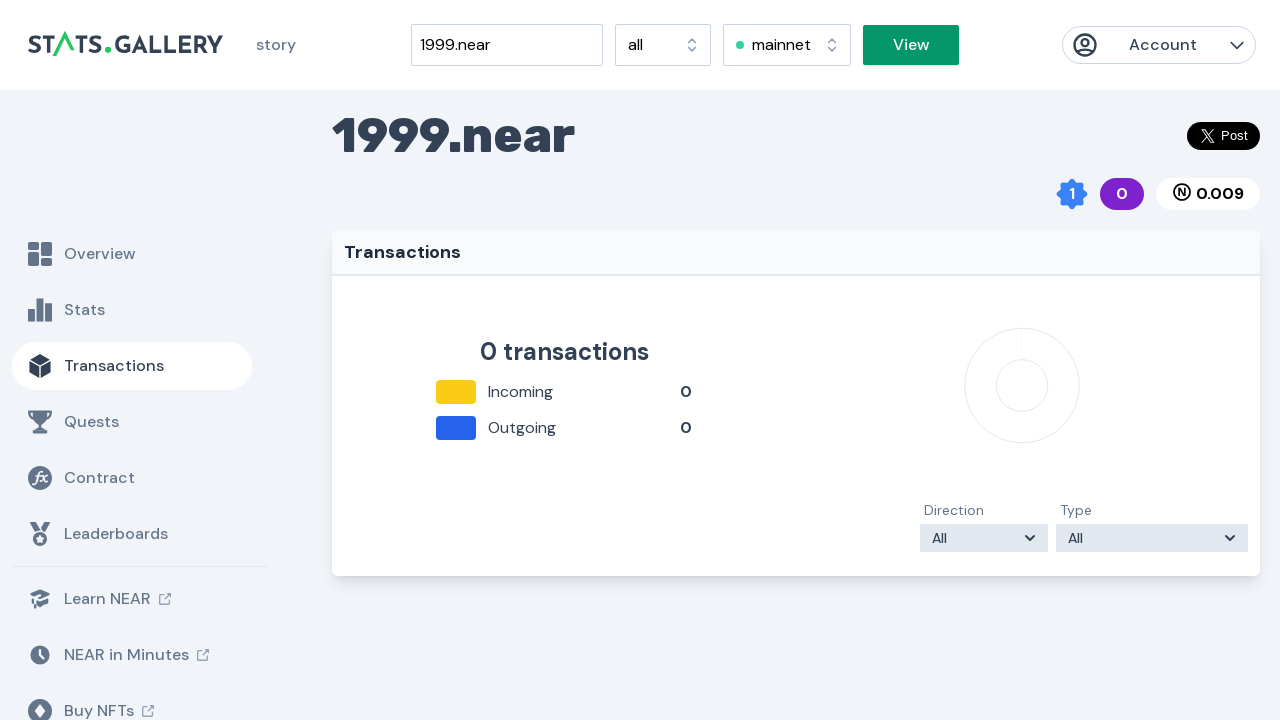

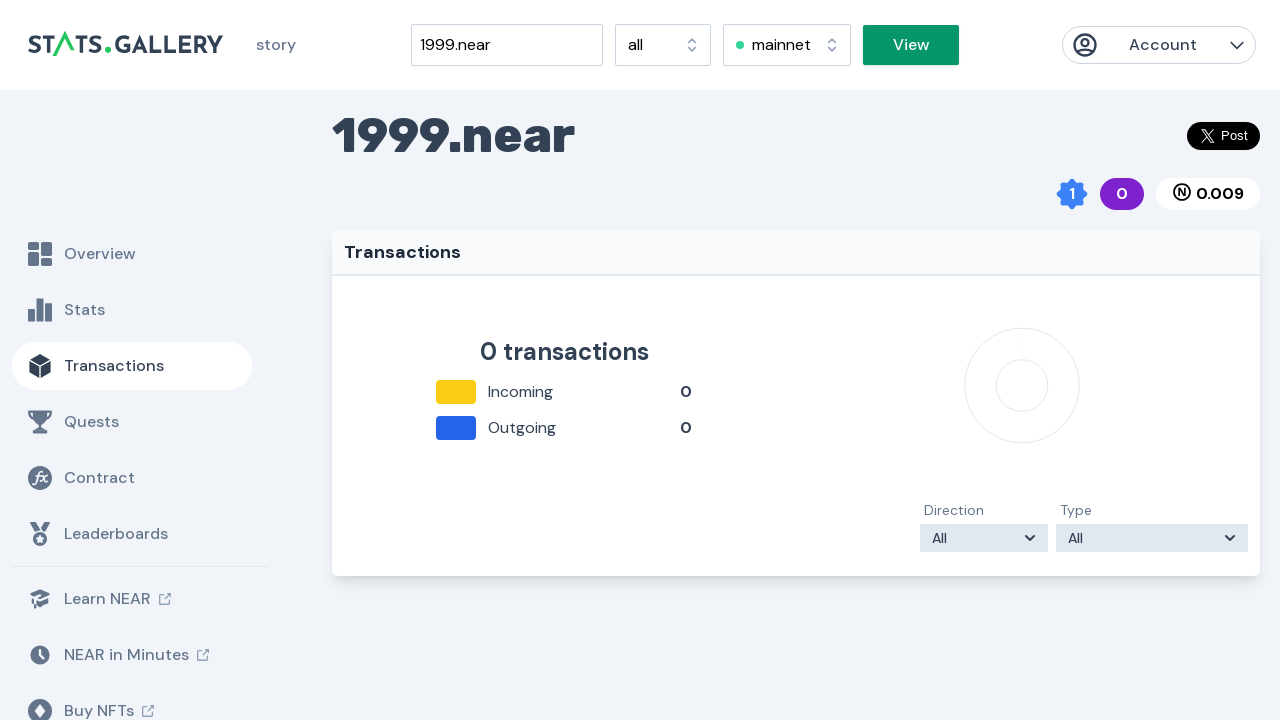